Tests drag and drop functionality on jQuery UI demo page by dragging an element and dropping it onto a target droppable area within an iframe

Starting URL: https://jqueryui.com/droppable/

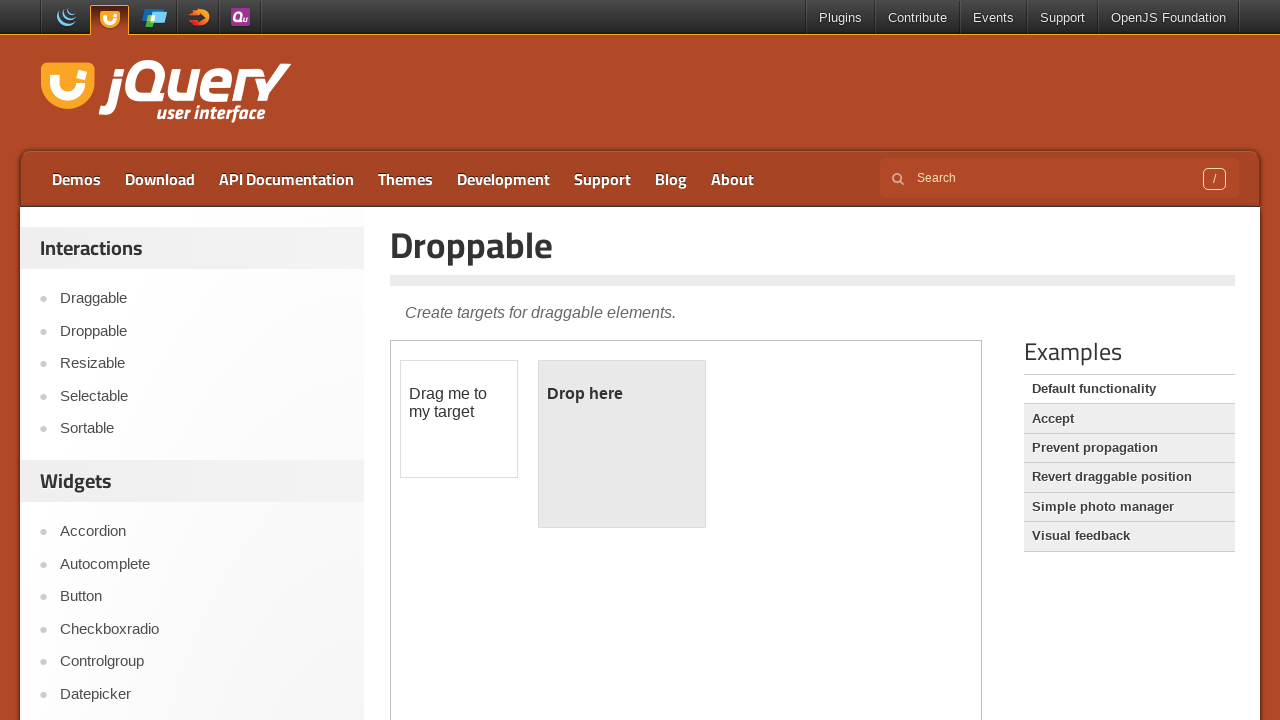

Located the demo iframe
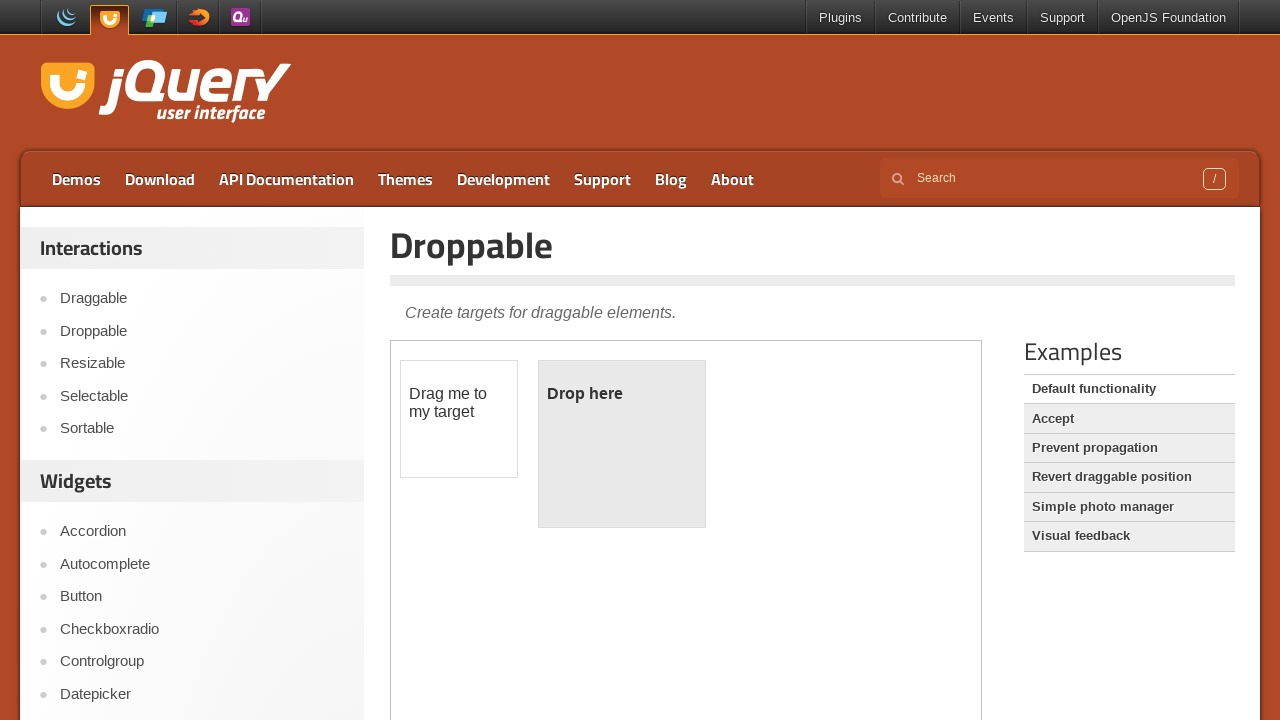

Located the draggable element within the iframe
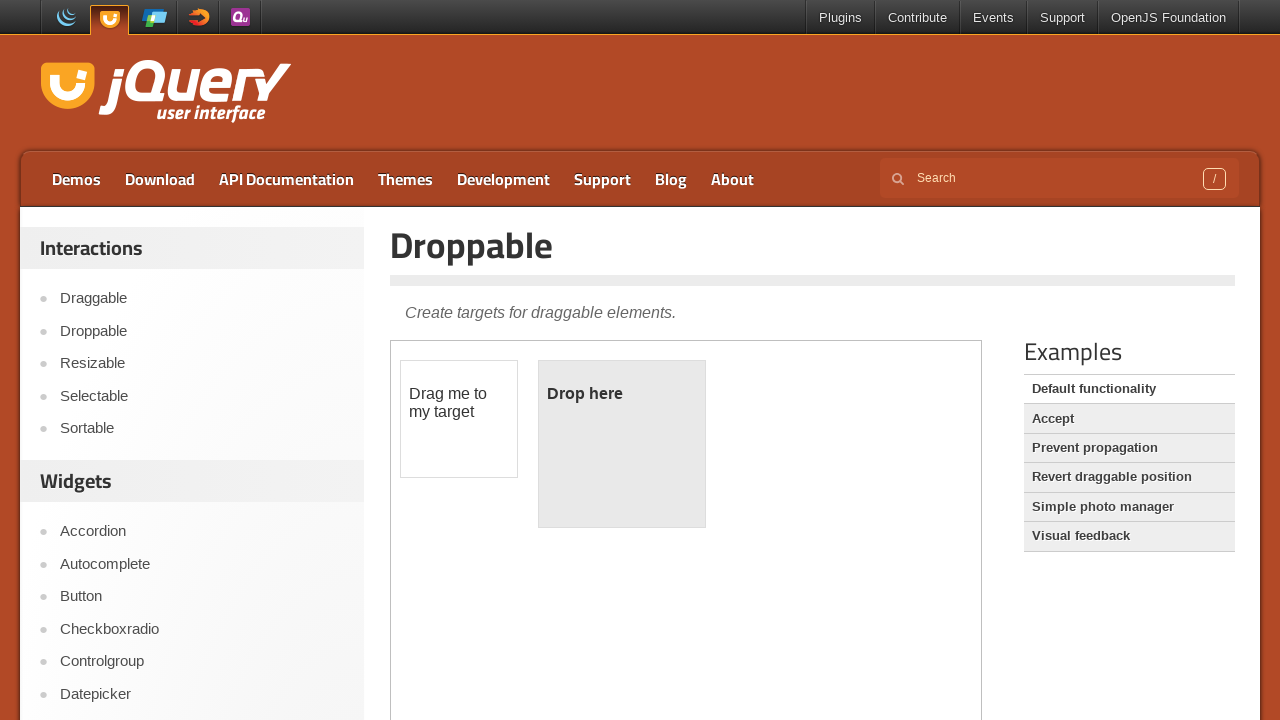

Located the droppable target element within the iframe
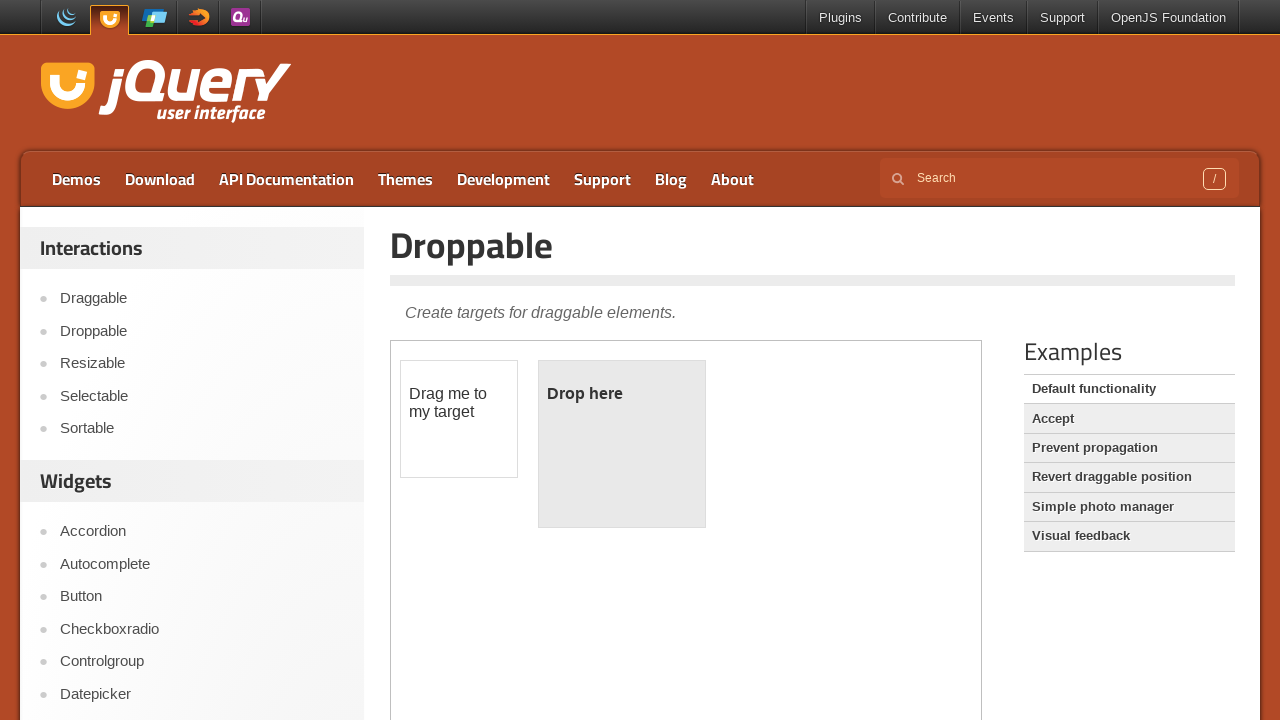

Dragged the draggable element onto the droppable target at (622, 444)
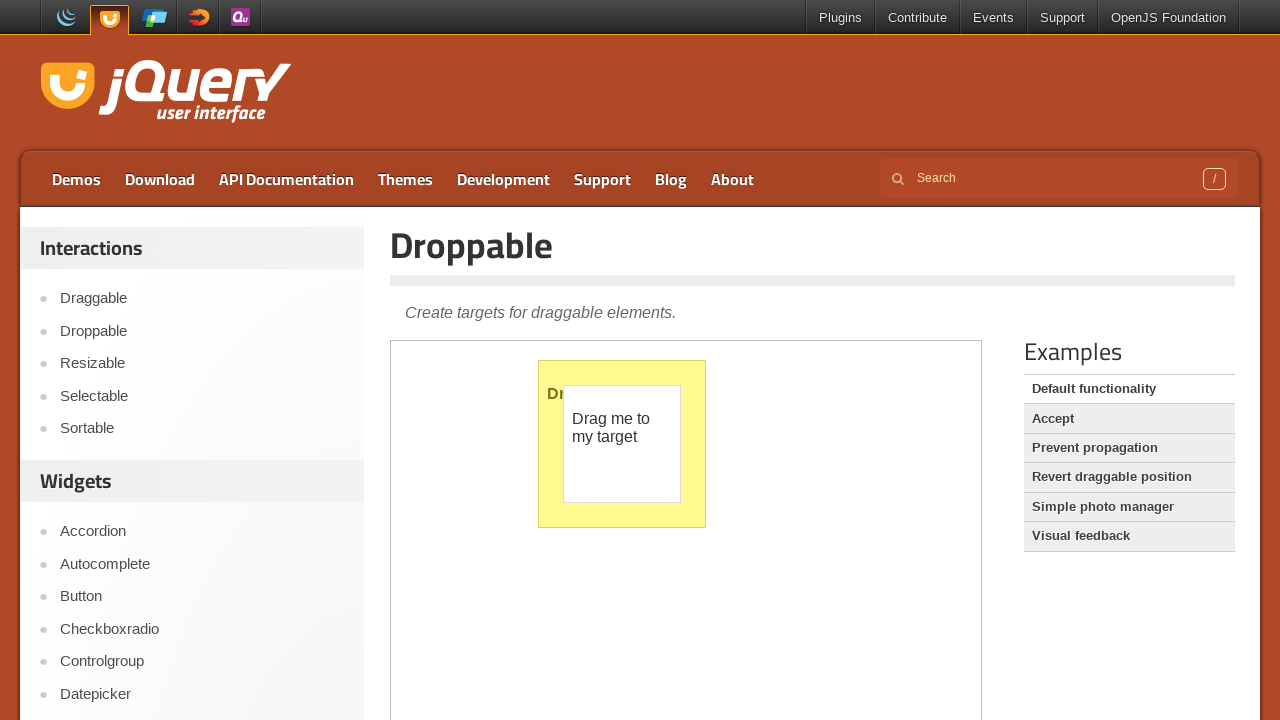

Waited for the drop action to complete
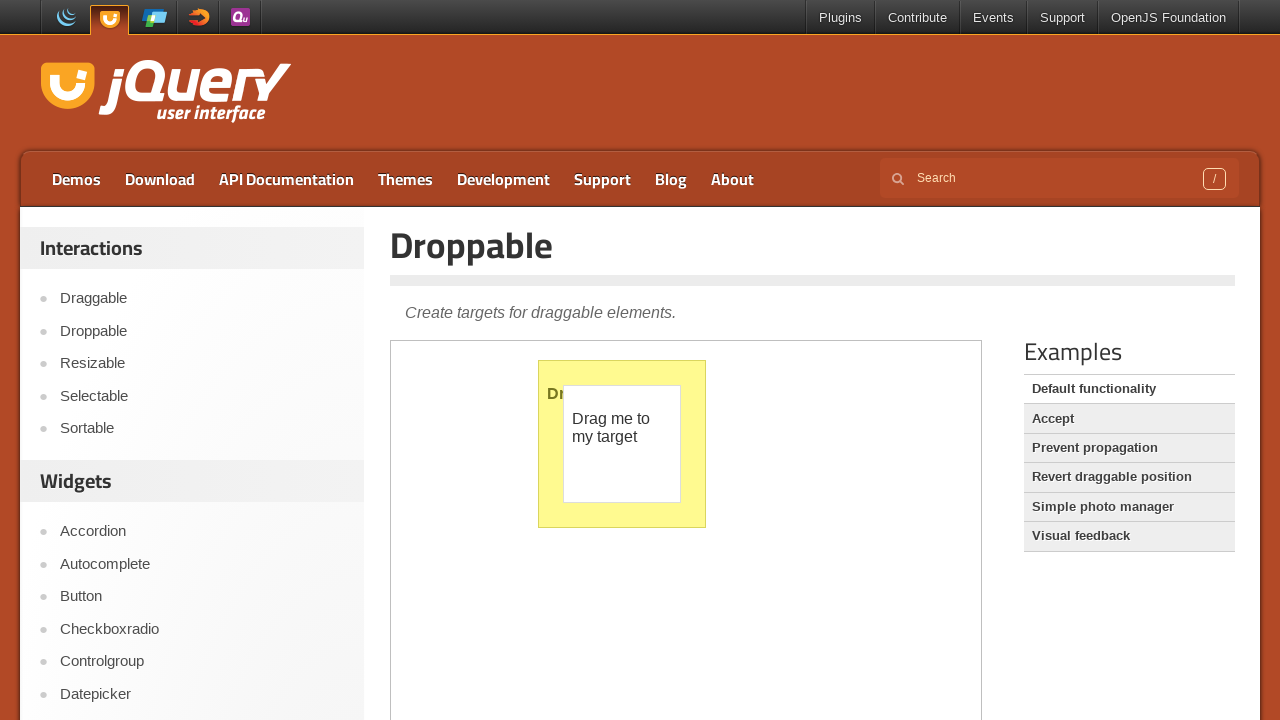

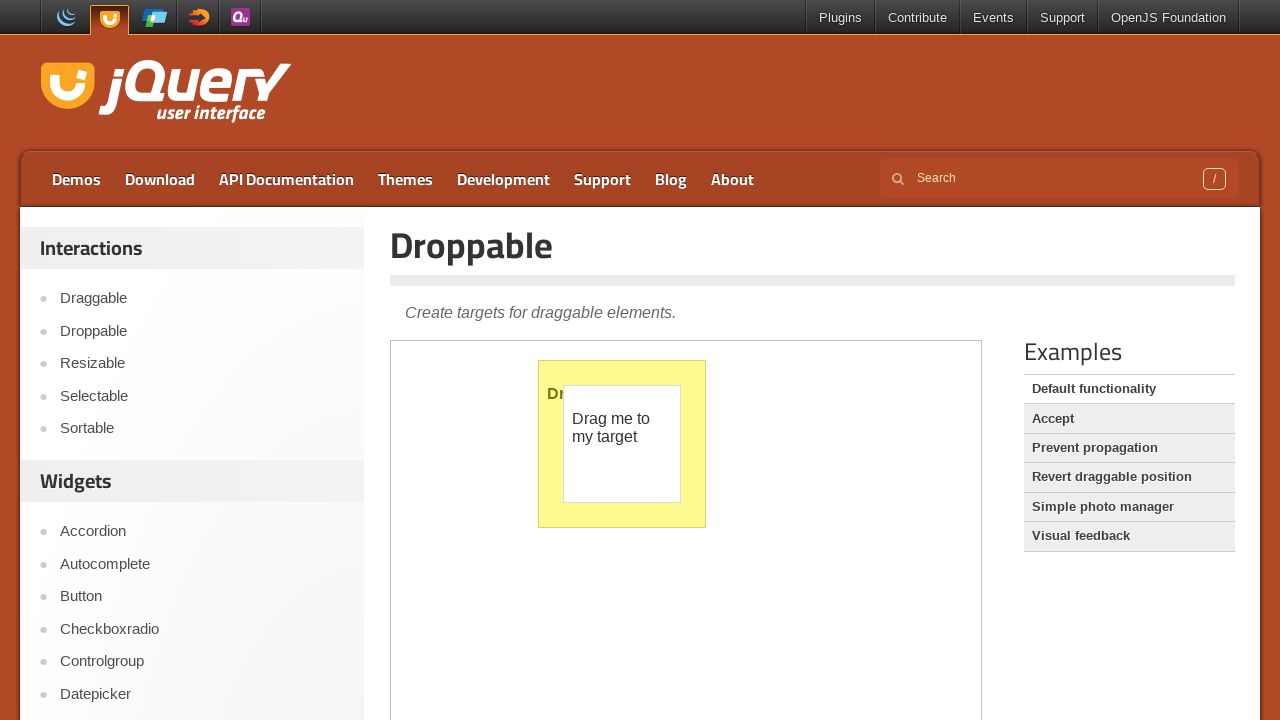